Tests a calculator's division by zero behavior by entering 15/0 and verifying the result shows "Infinity", then entering 0/0 and verifying the result shows "NaN"

Starting URL: https://safatelli.github.io/tp-test-logiciel/assets/calc.html

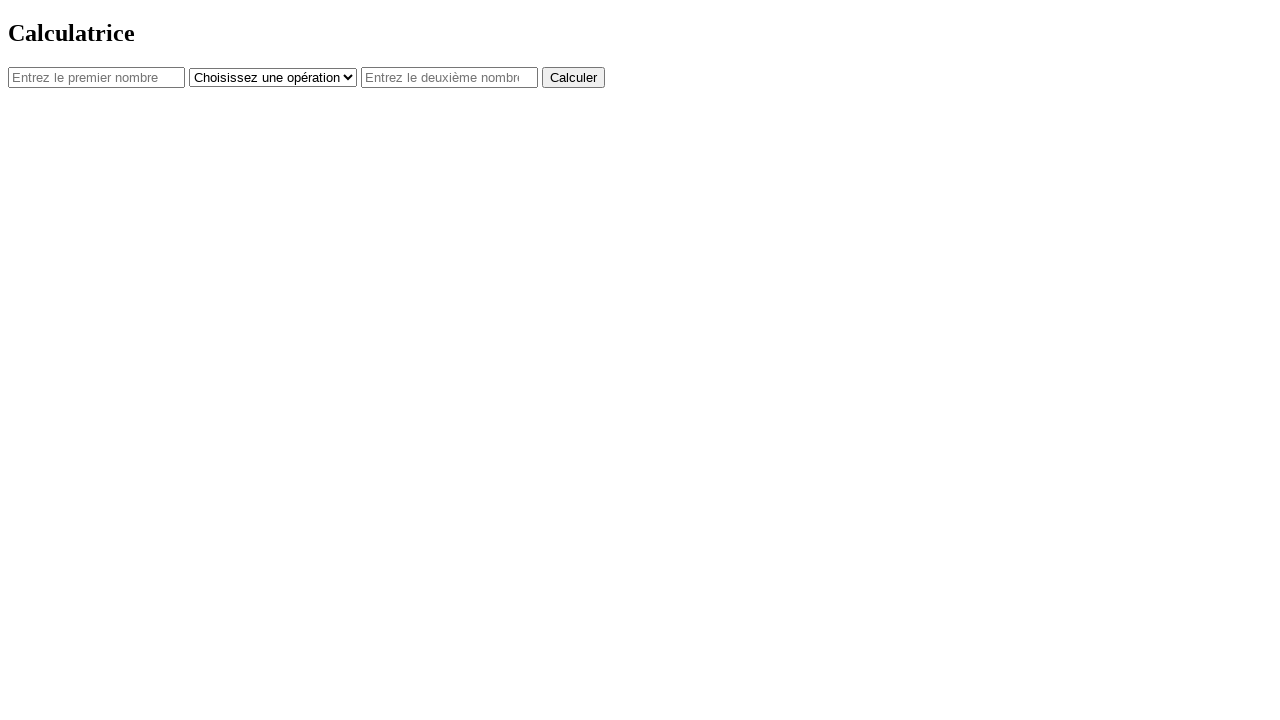

Clicked first number field at (96, 77) on #num1
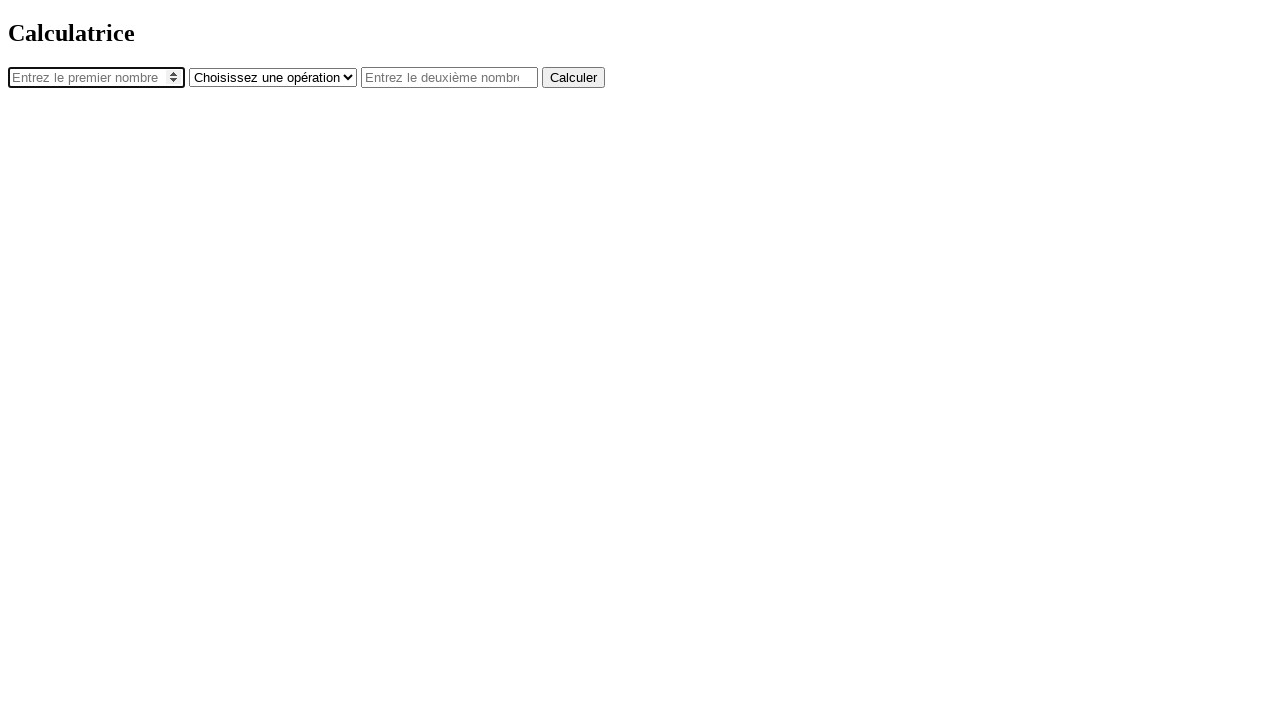

Filled first number field with 15 on #num1
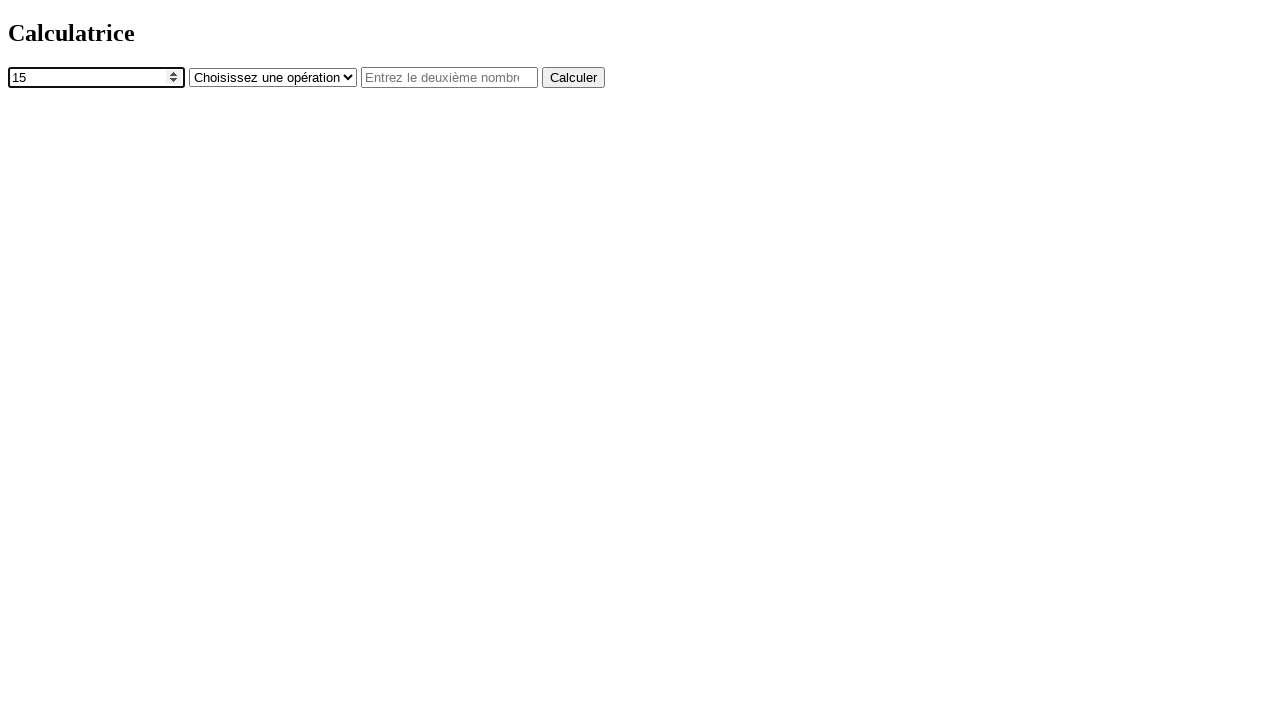

Clicked operator dropdown at (273, 77) on #operator
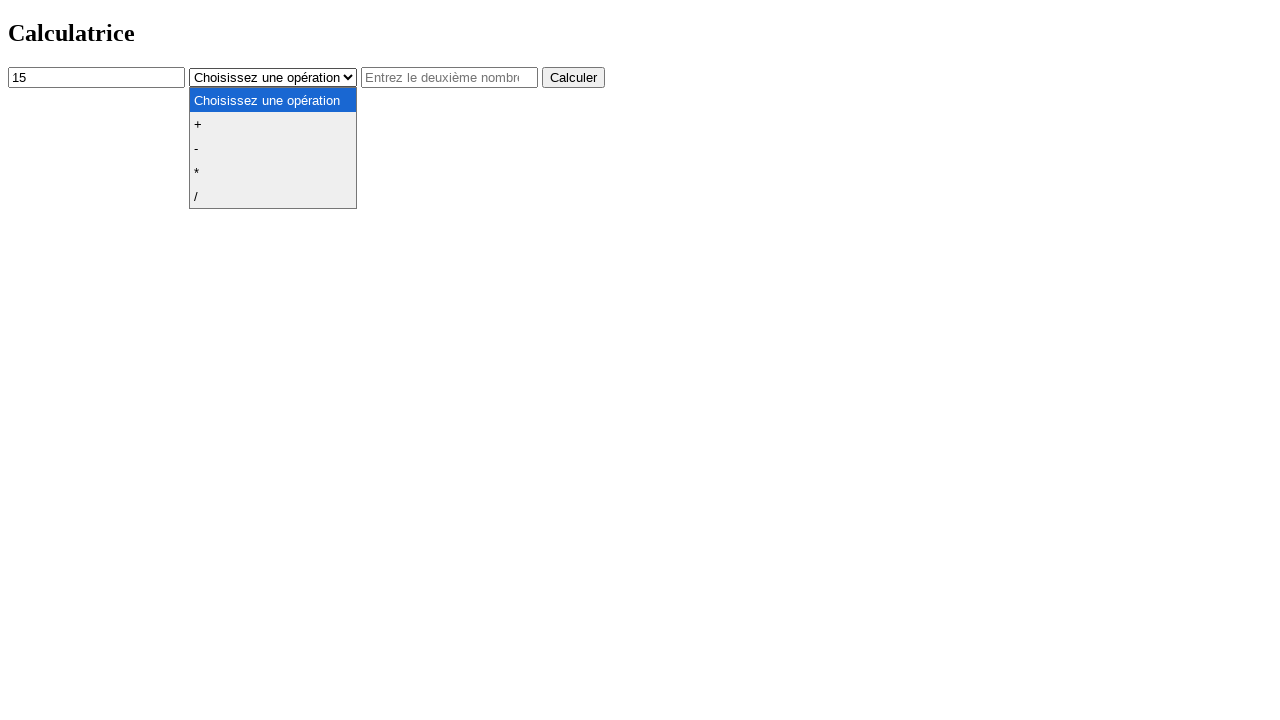

Selected division operator (/) on #operator
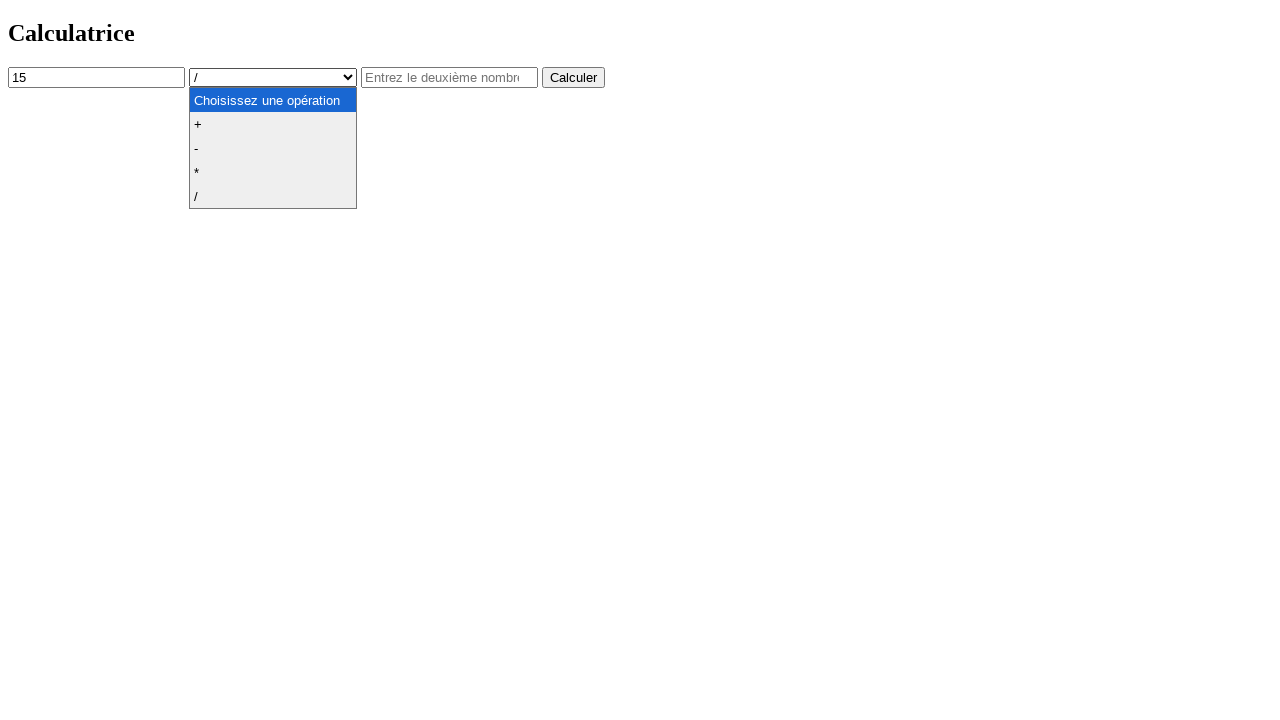

Clicked second number field at (450, 77) on #num2
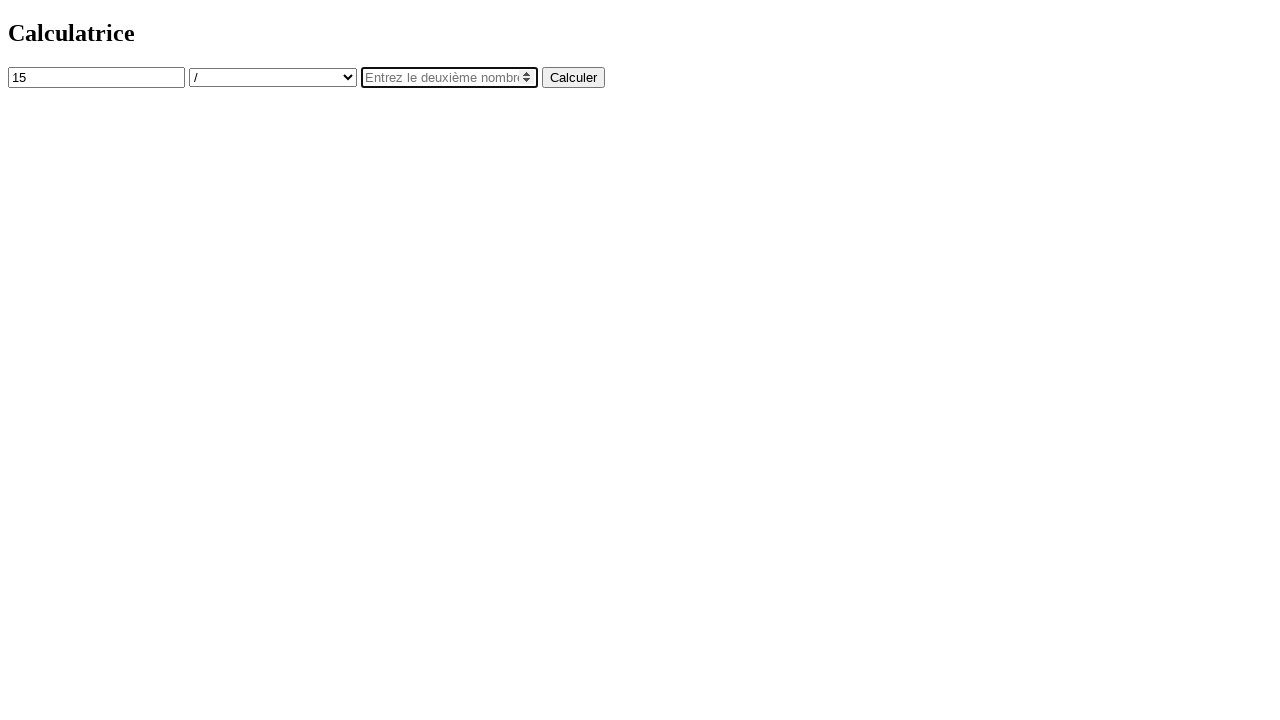

Filled second number field with 0 on #num2
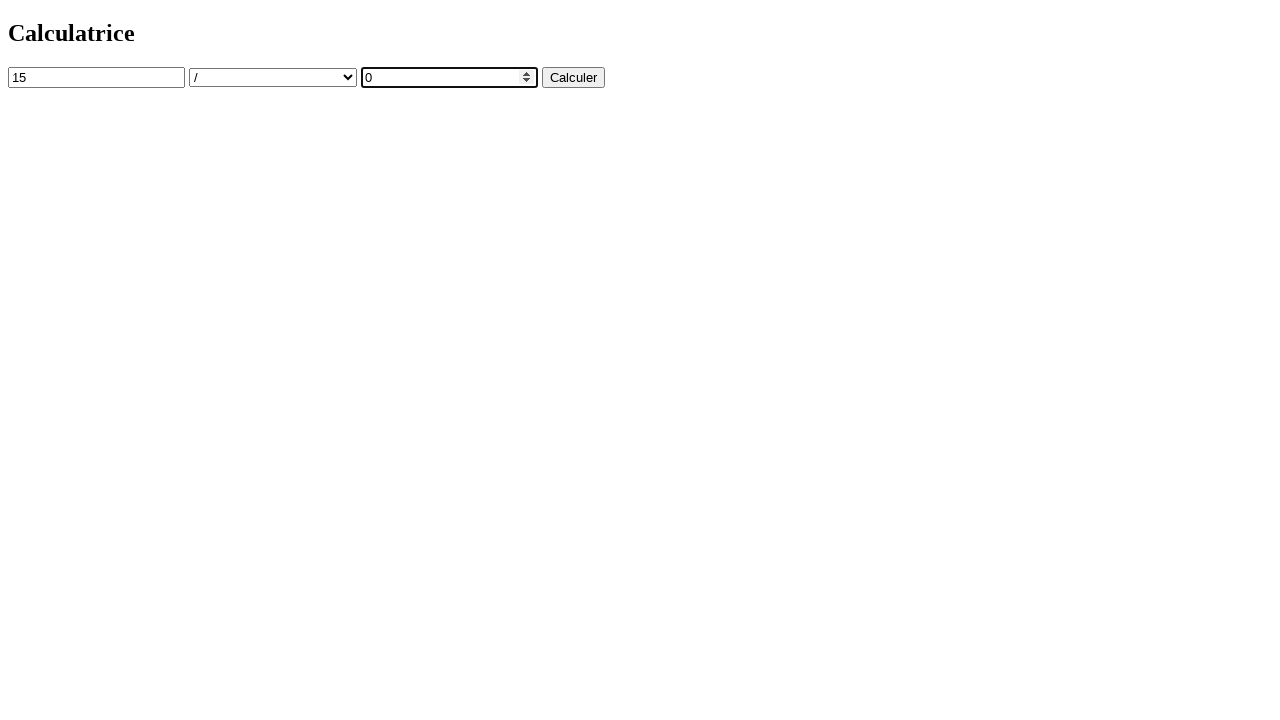

Clicked calculate button for 15/0 at (574, 77) on button
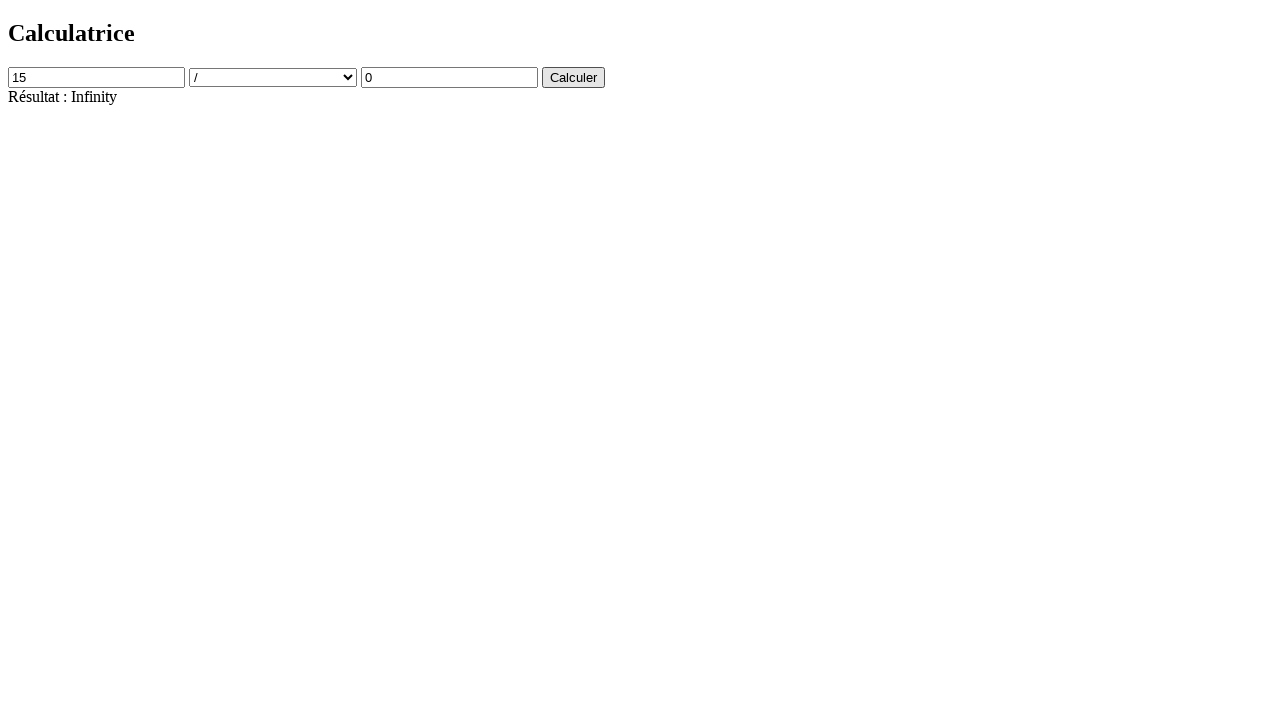

Clicked result field at (640, 97) on #result
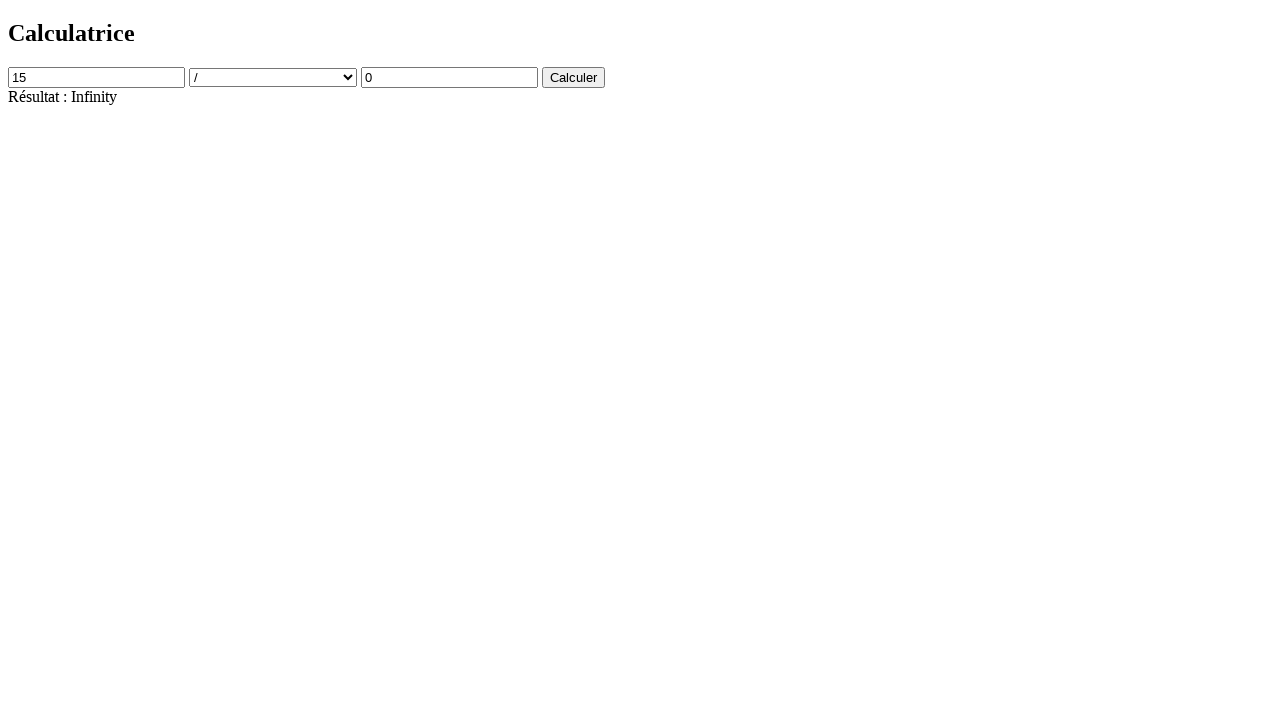

Retrieved result text: Résultat : Infinity
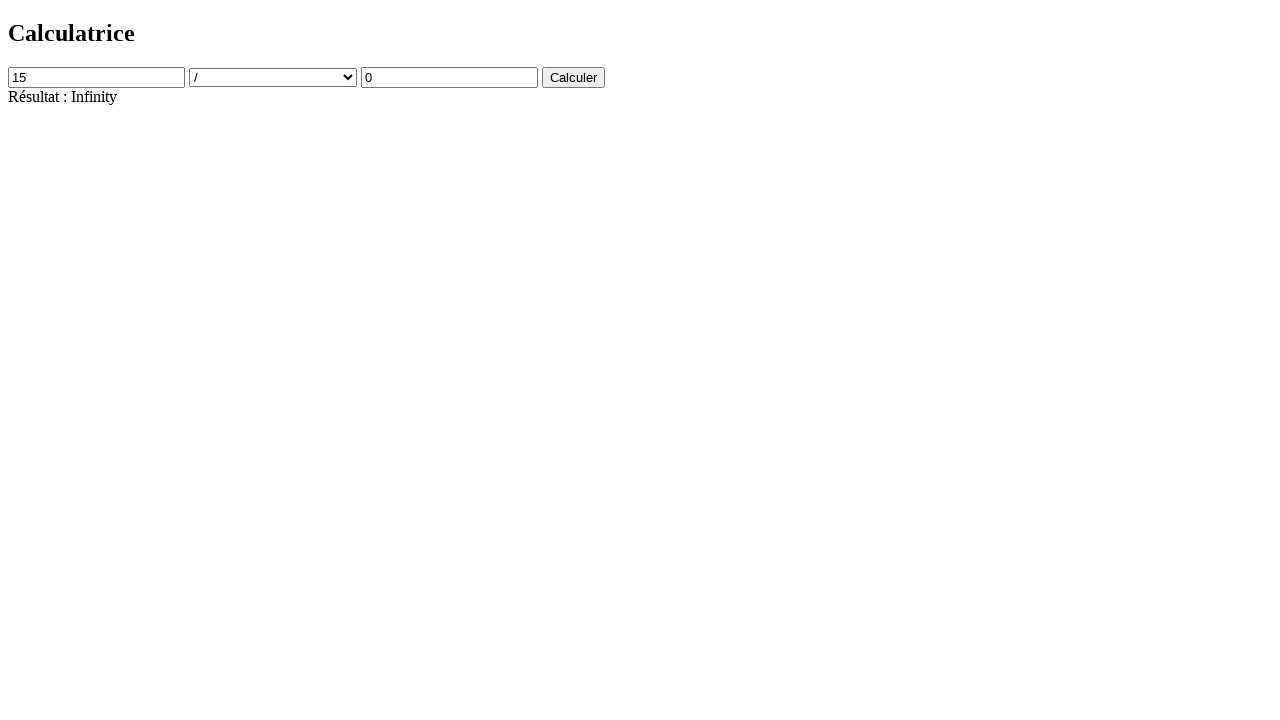

Verified result shows 'Résultat : Infinity' for 15/0
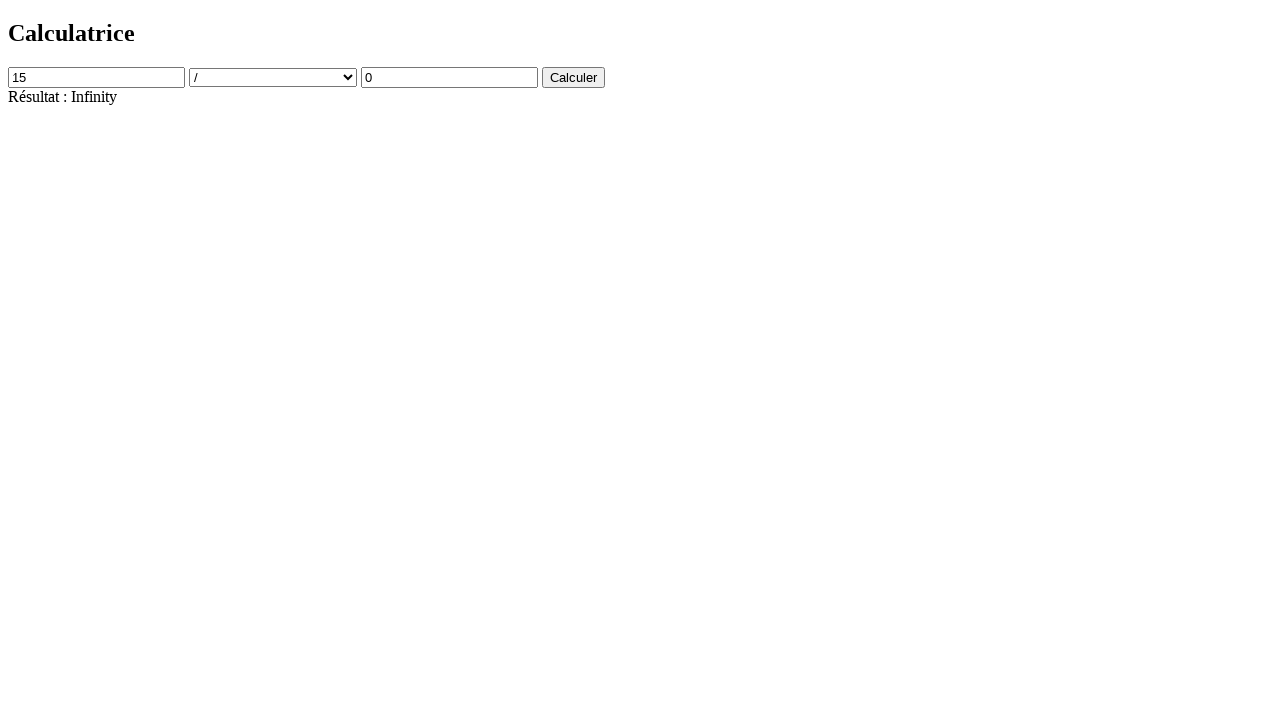

Clicked html element to clear focus at (640, 57) on html
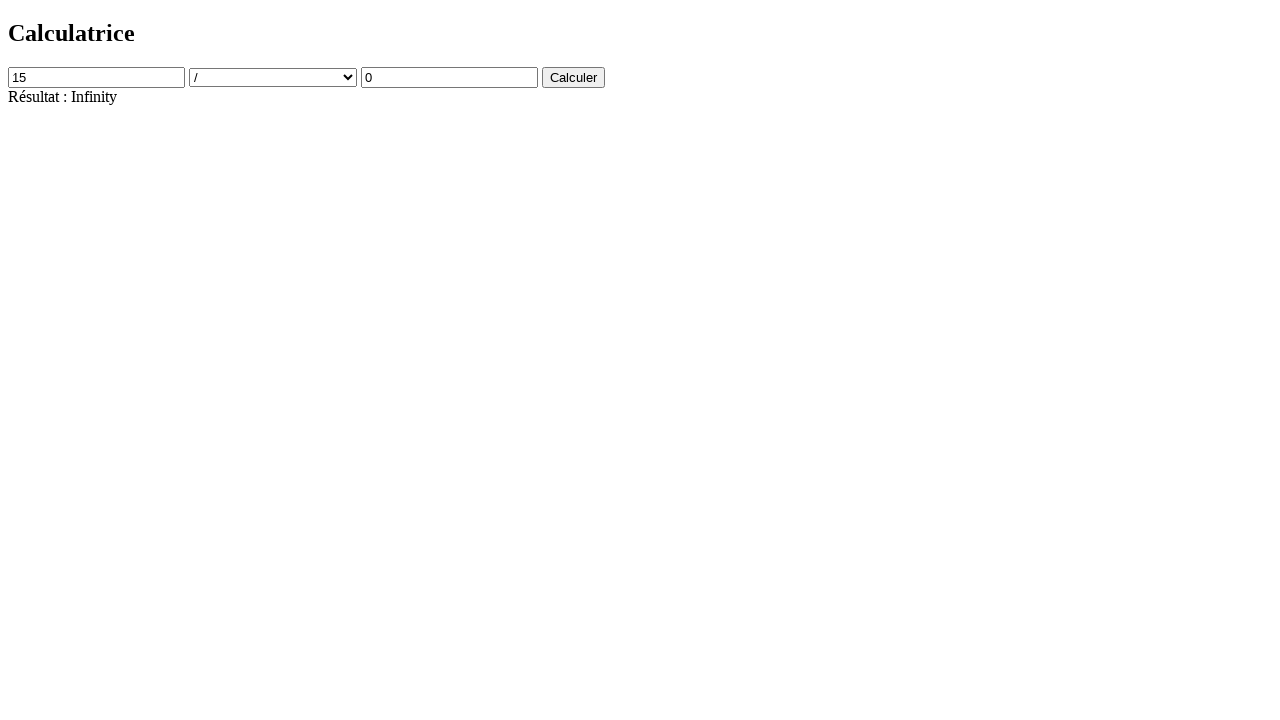

Filled first number field with 0 for 0/0 test on #num1
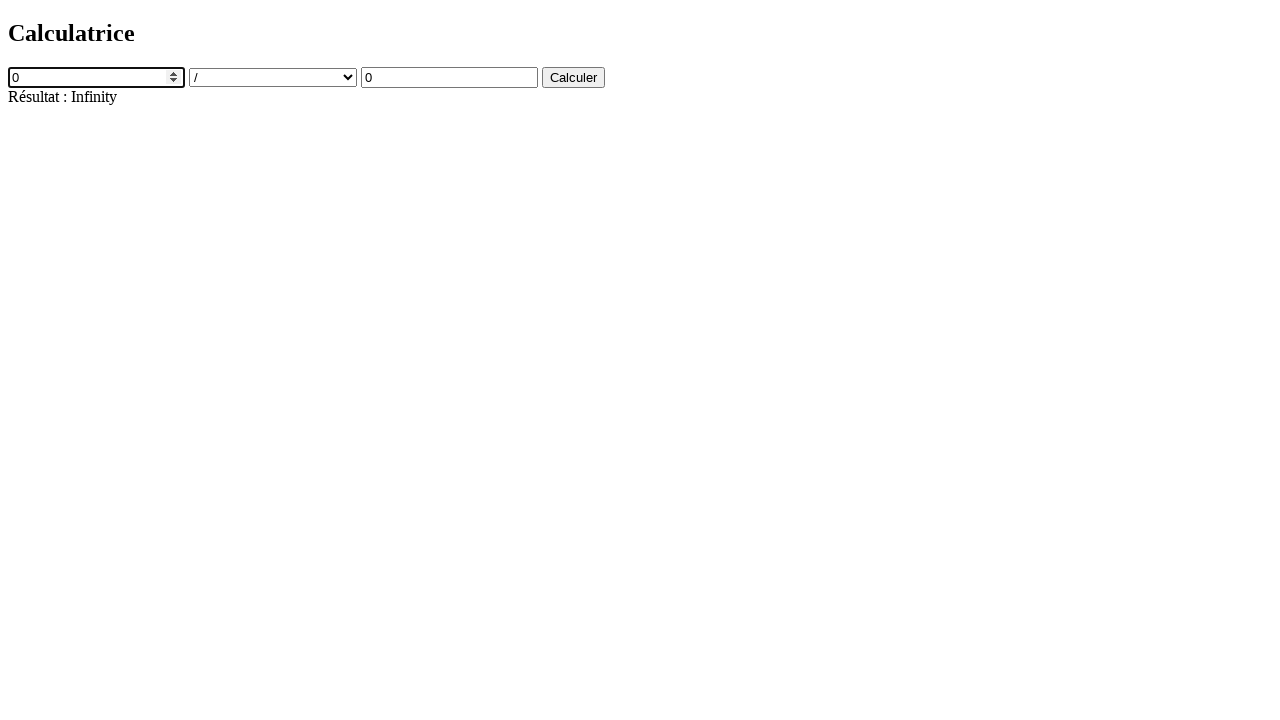

Clicked calculate button for 0/0 at (574, 77) on button
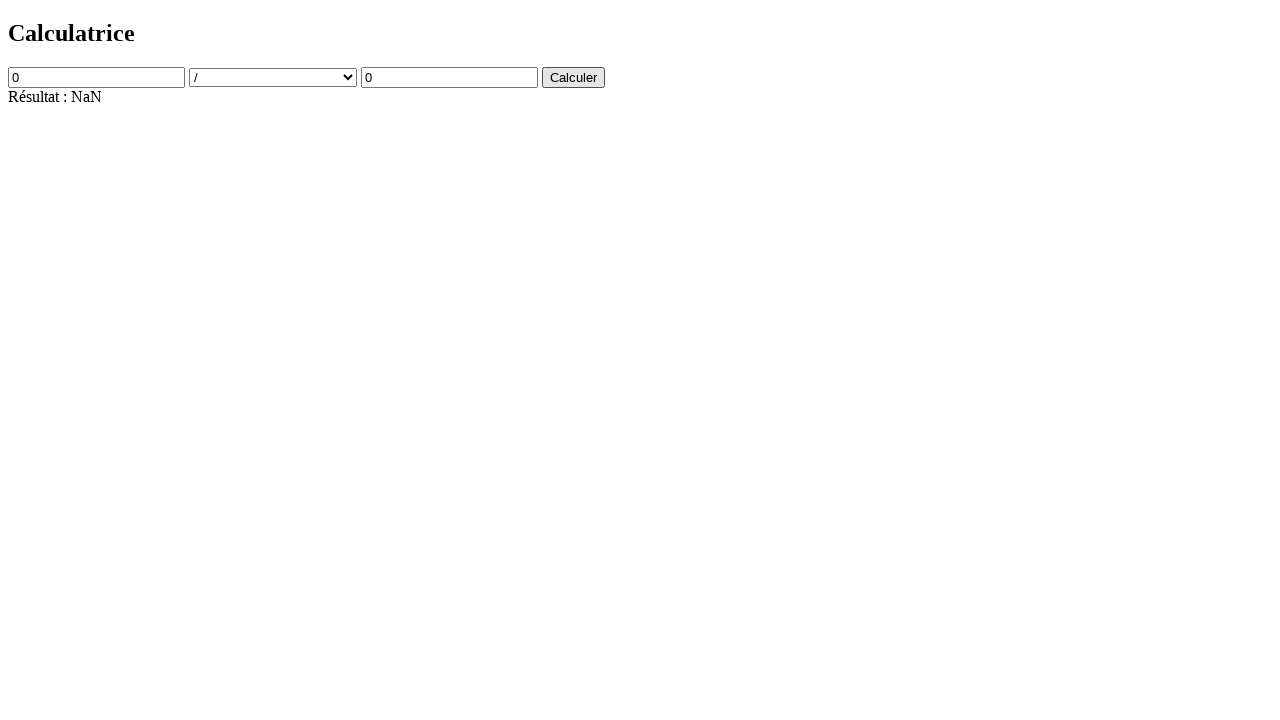

Clicked html element to clear focus at (640, 57) on html
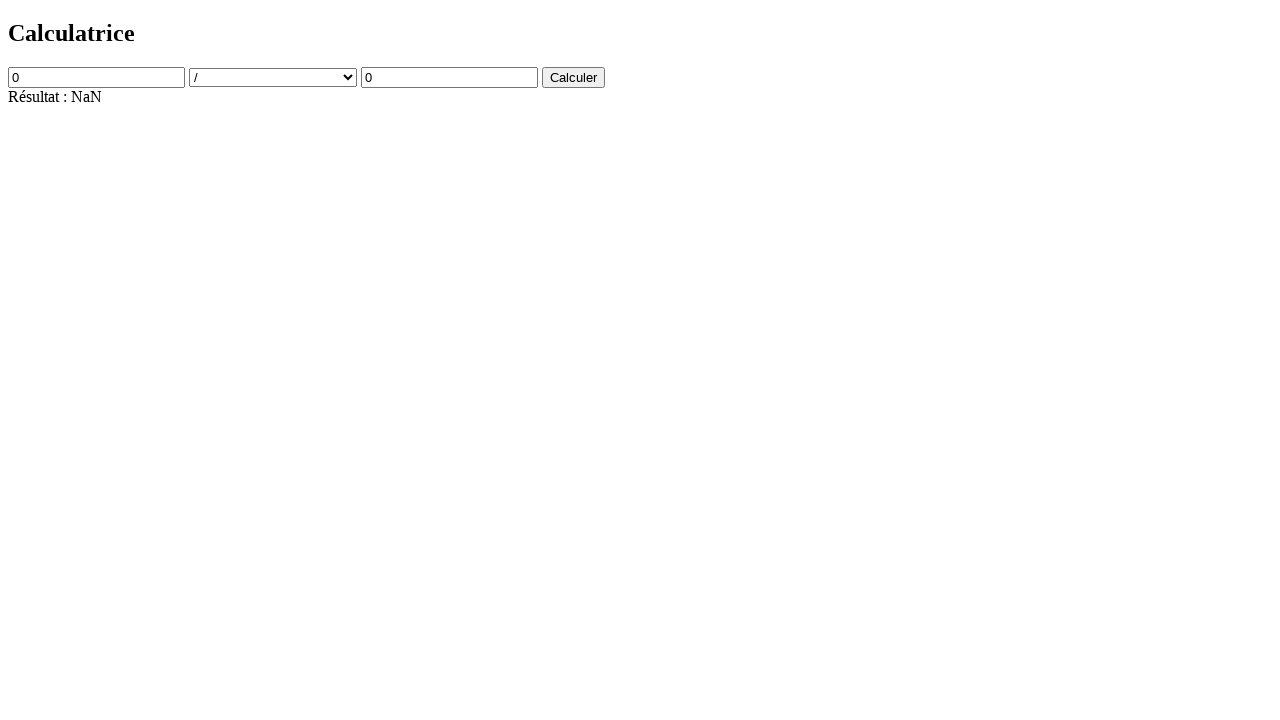

Retrieved result text: Résultat : NaN
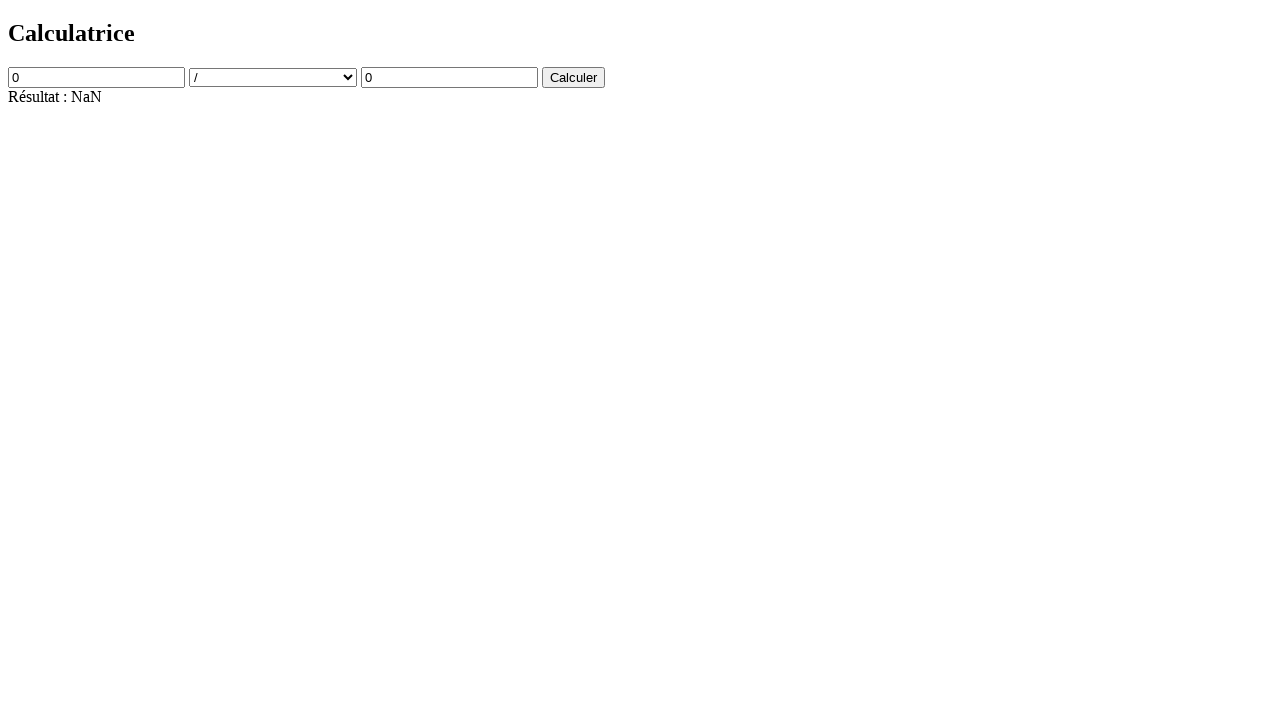

Verified result shows 'Résultat : NaN' for 0/0
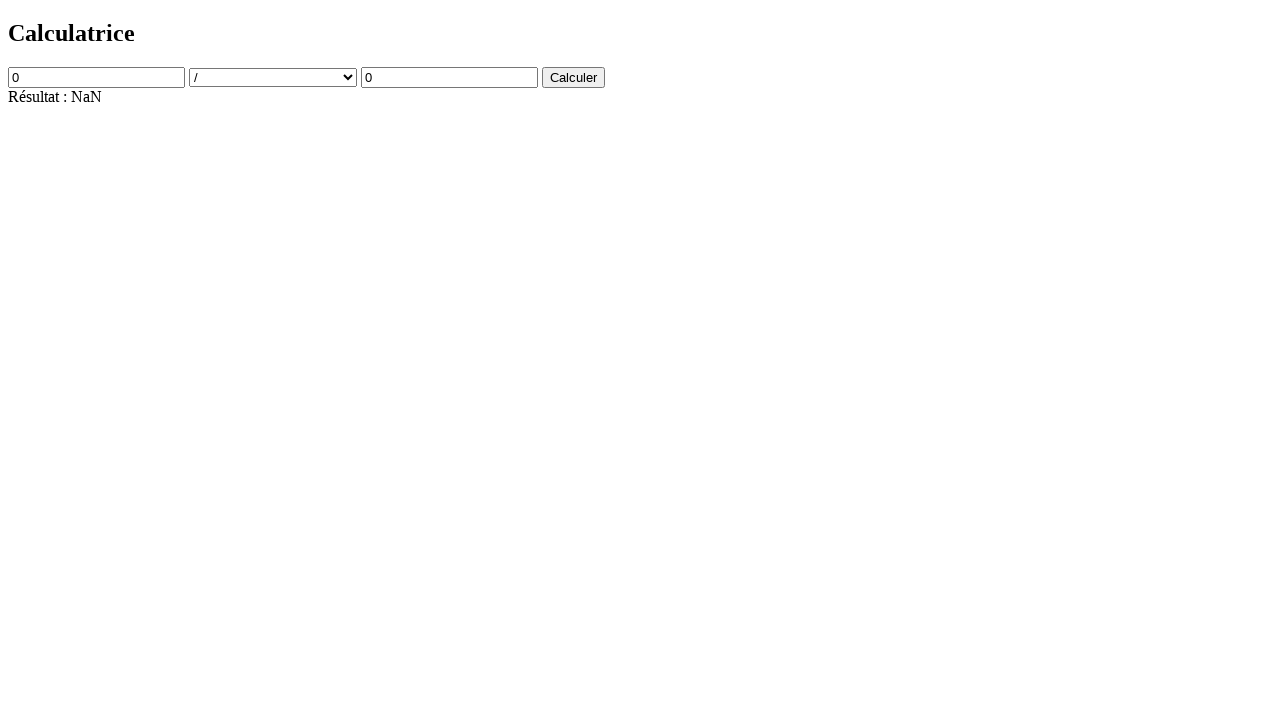

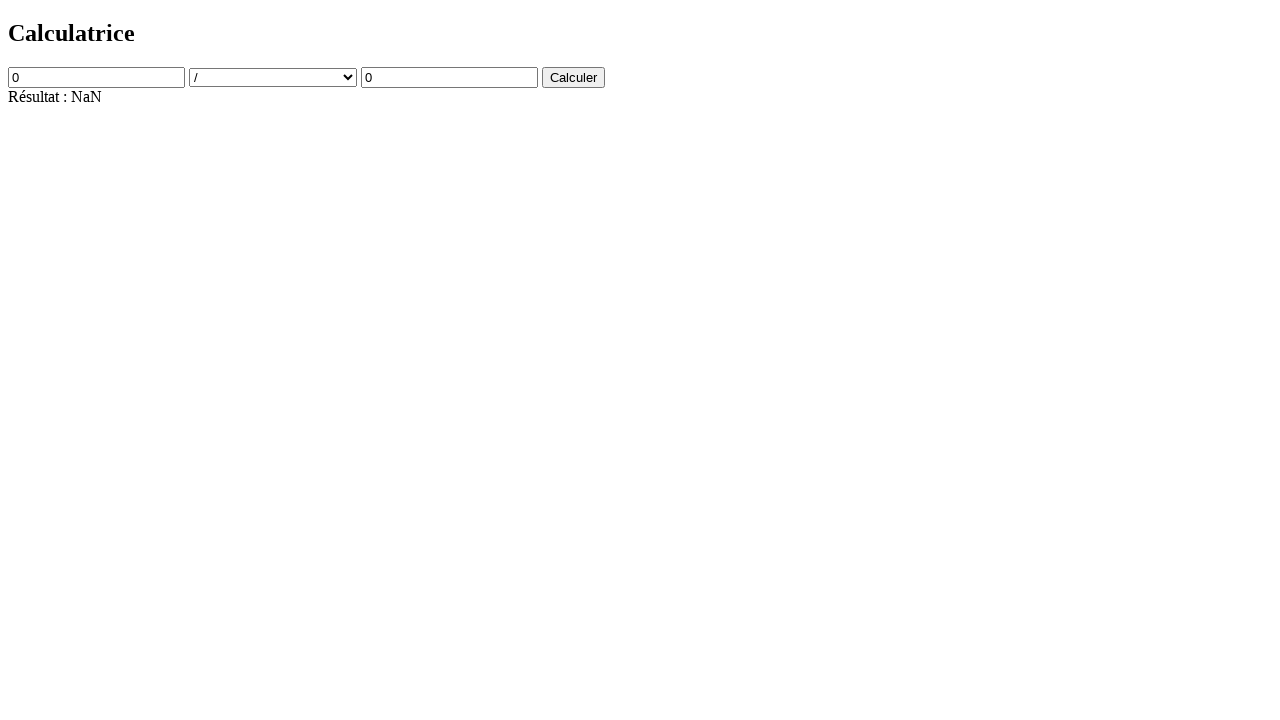